Tests that the flag background image does not change after selecting another language

Starting URL: https://polis812.github.io/vacuu/

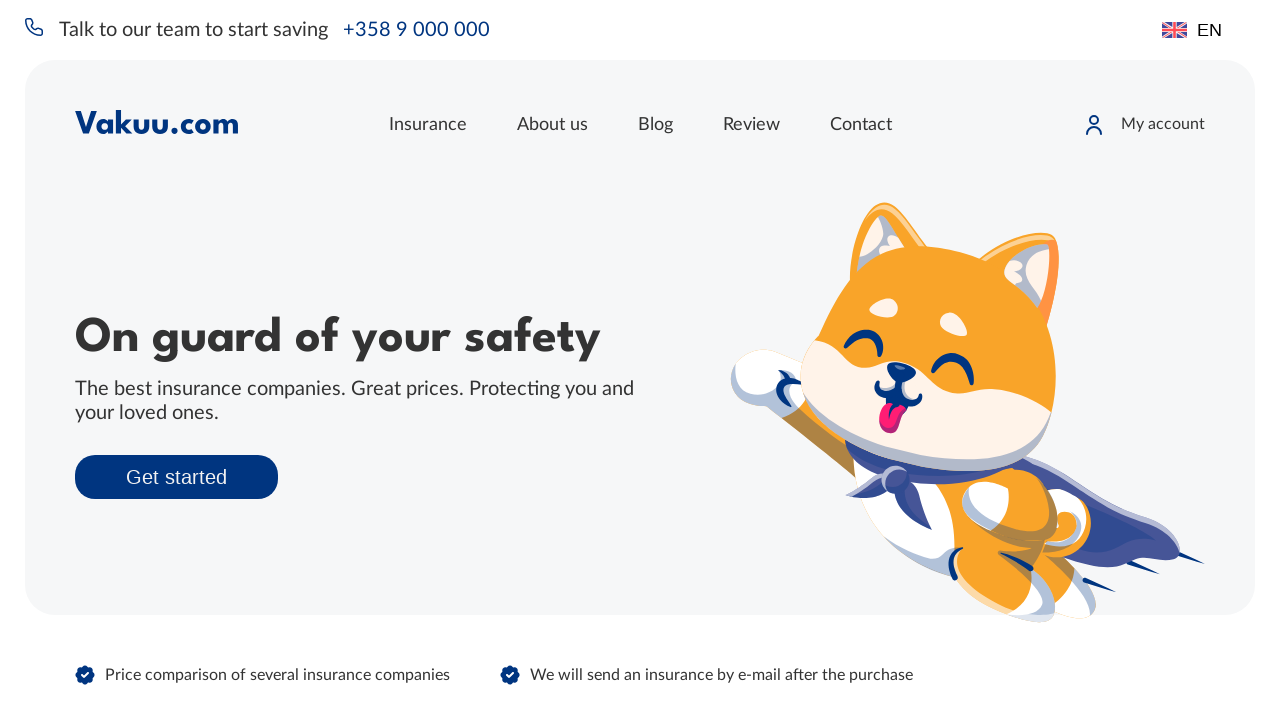

Located the language selector element
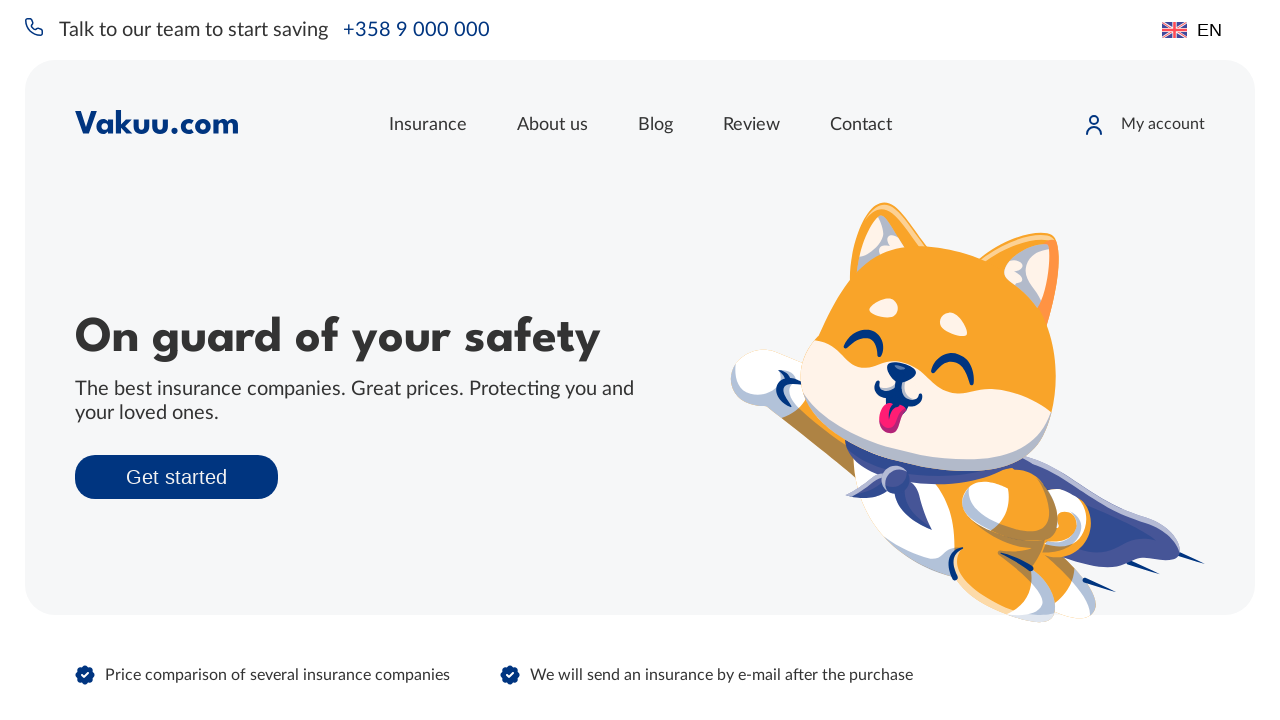

Located the flag element
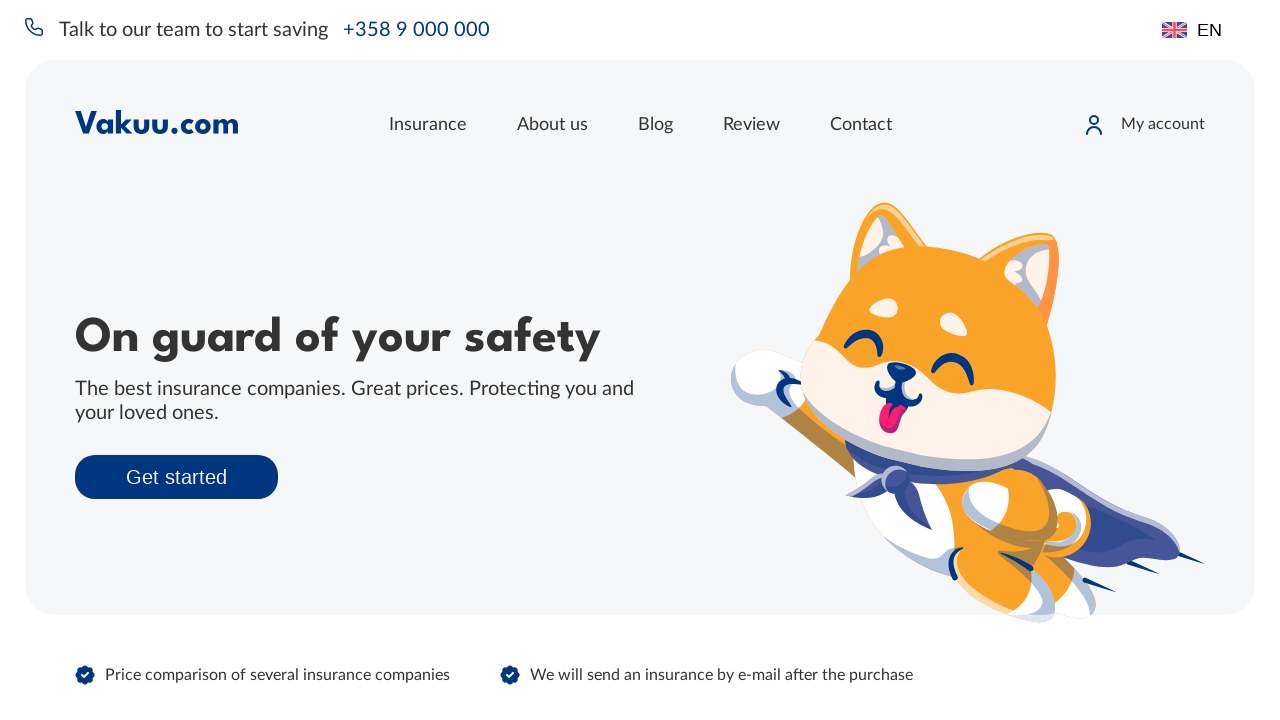

Retrieved initial flag background image
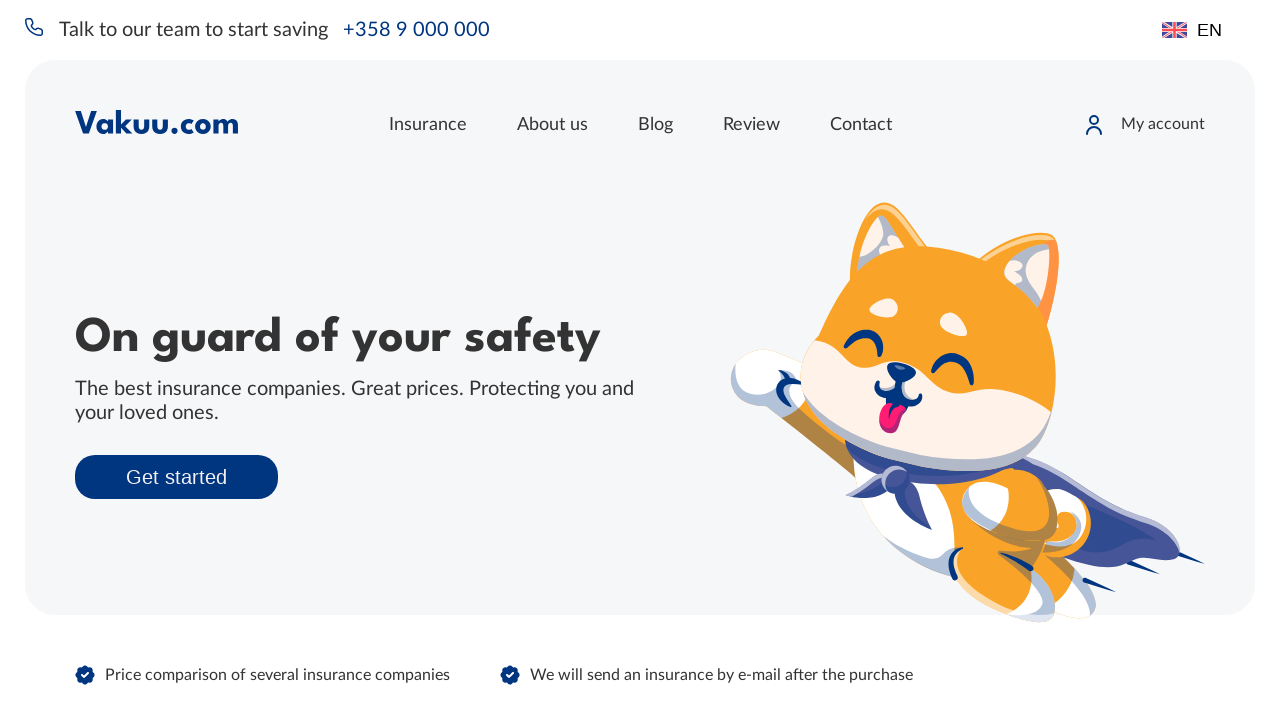

Selected Finnish language from dropdown on .header__lang
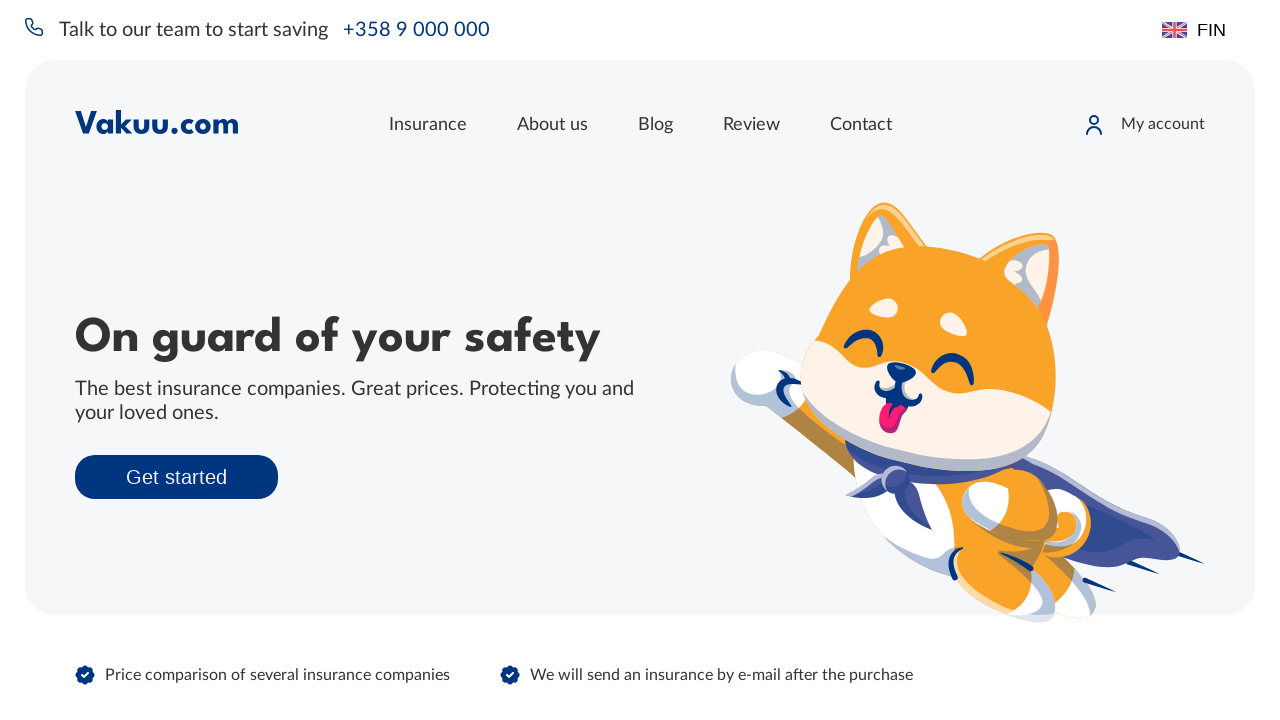

Waited 1 second for potential flag changes
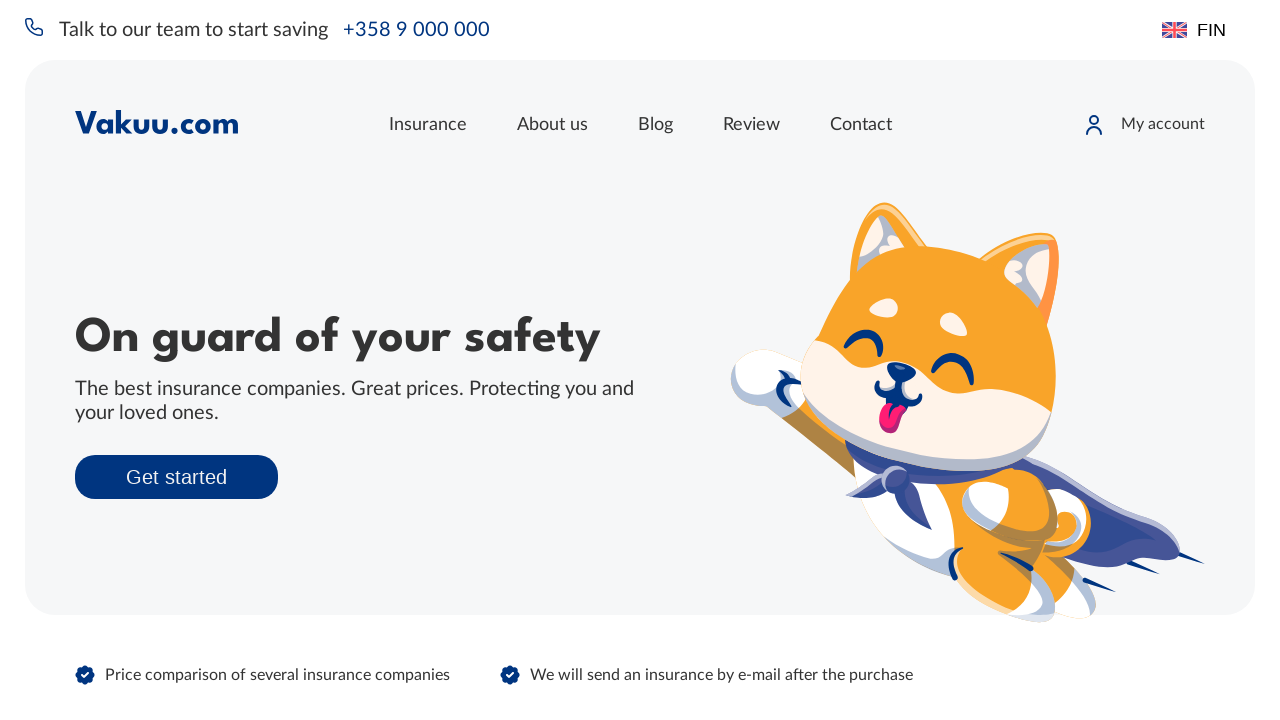

Retrieved flag background image after language change
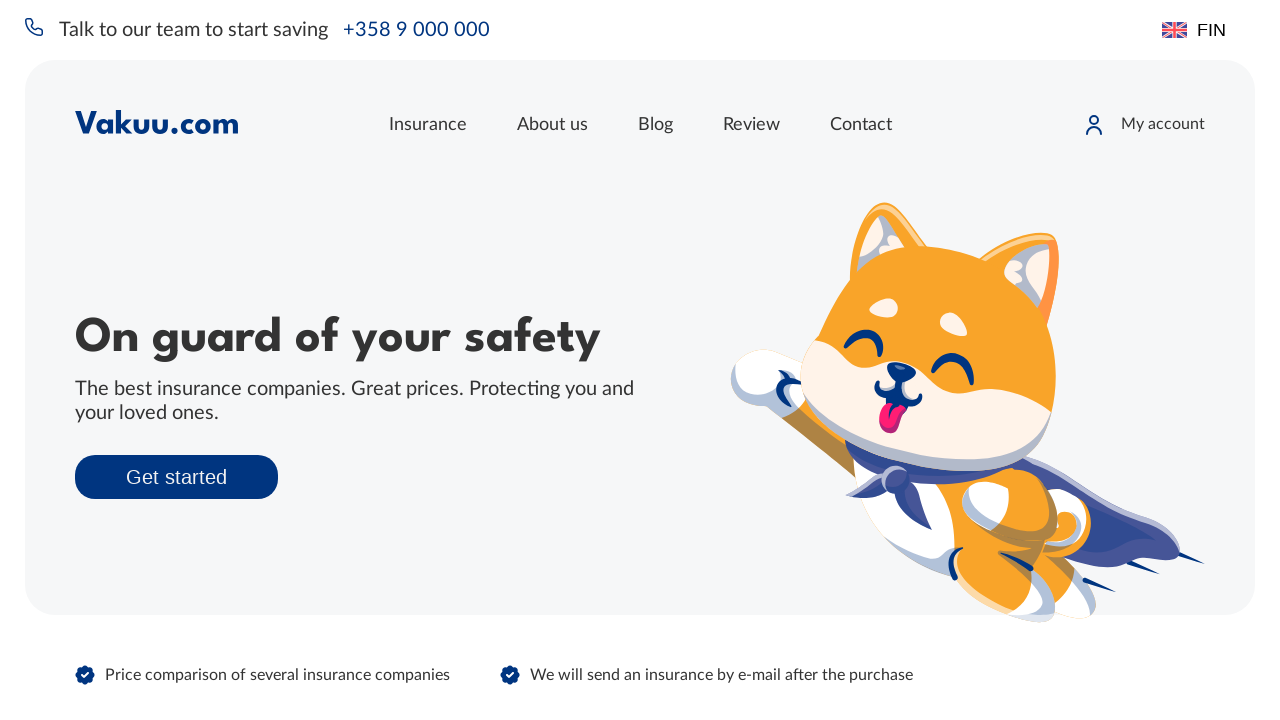

Verified that flag background image did not change after selecting Finnish language
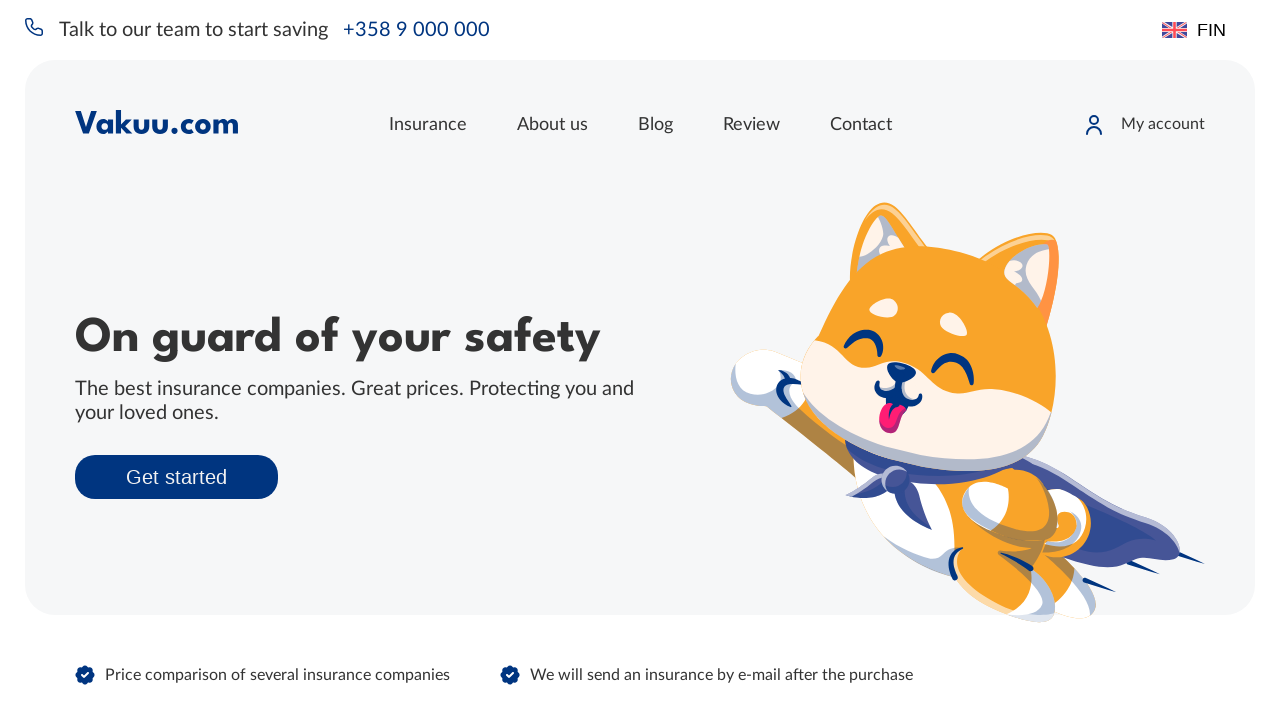

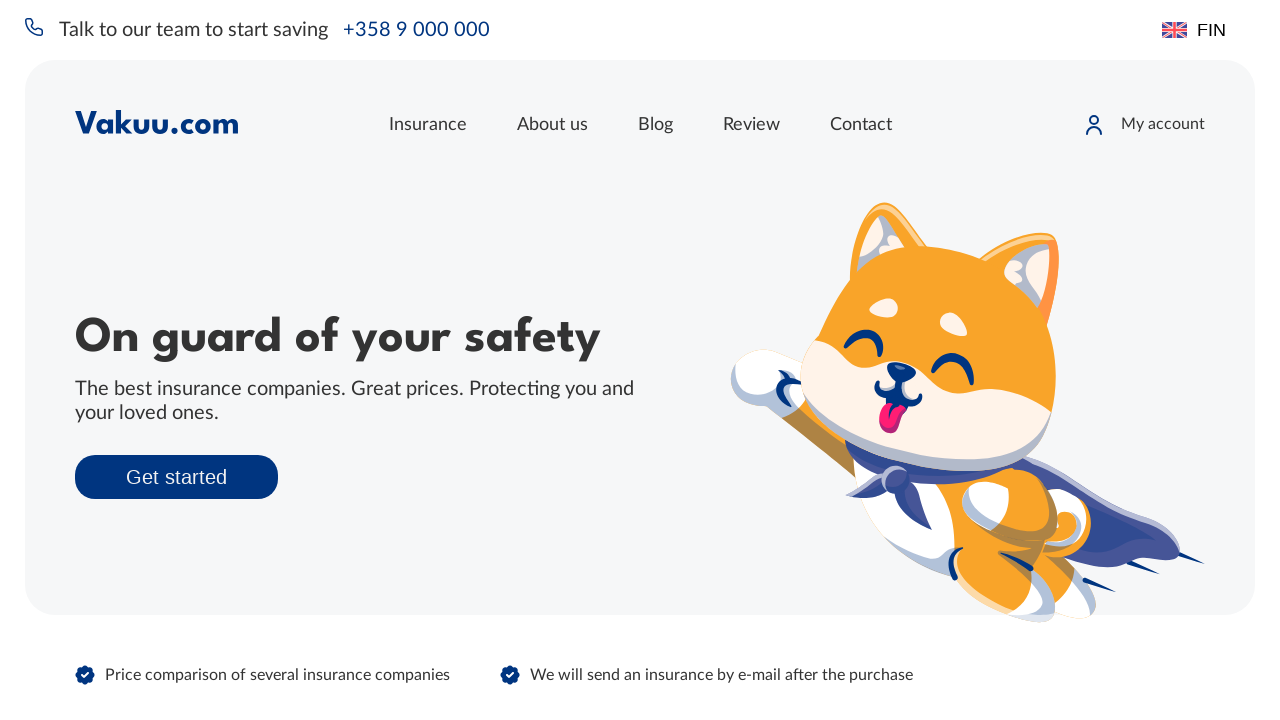